Tests drag and drop functionality on jQuery UI demo page by switching to an iframe and dragging an element from source to target drop zone

Starting URL: https://jqueryui.com/droppable/

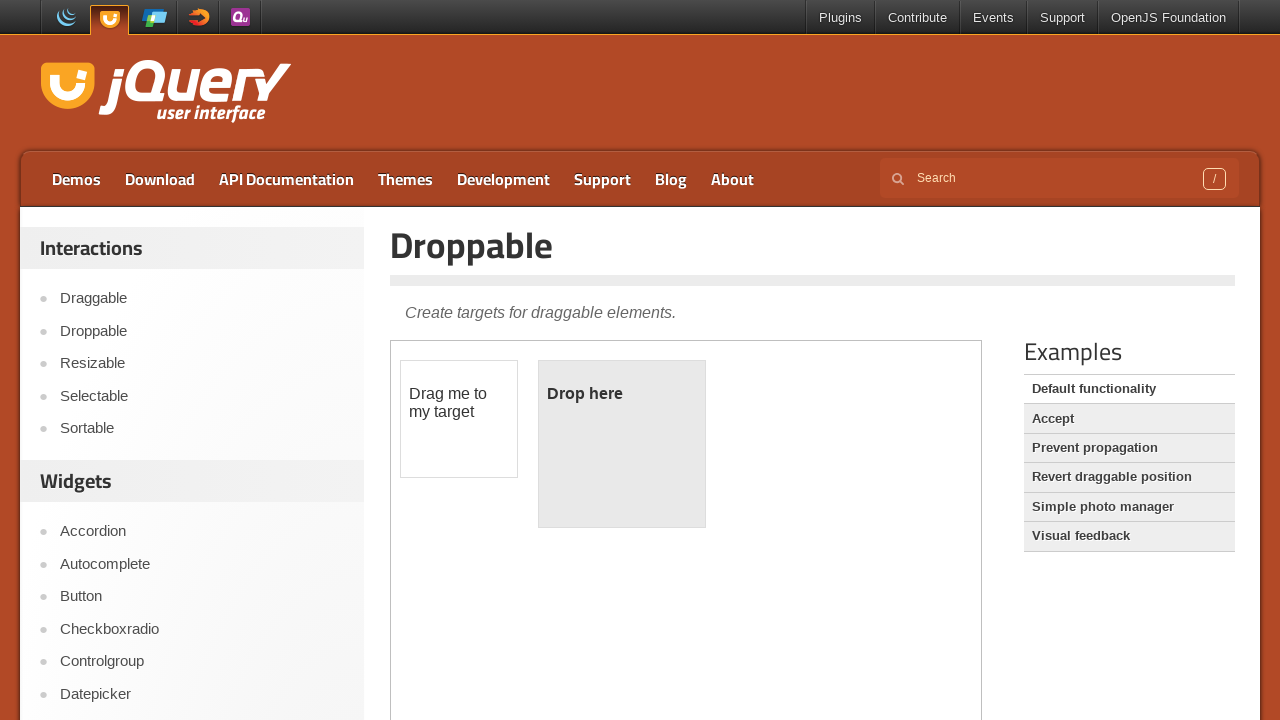

Navigated to jQuery UI droppable demo page
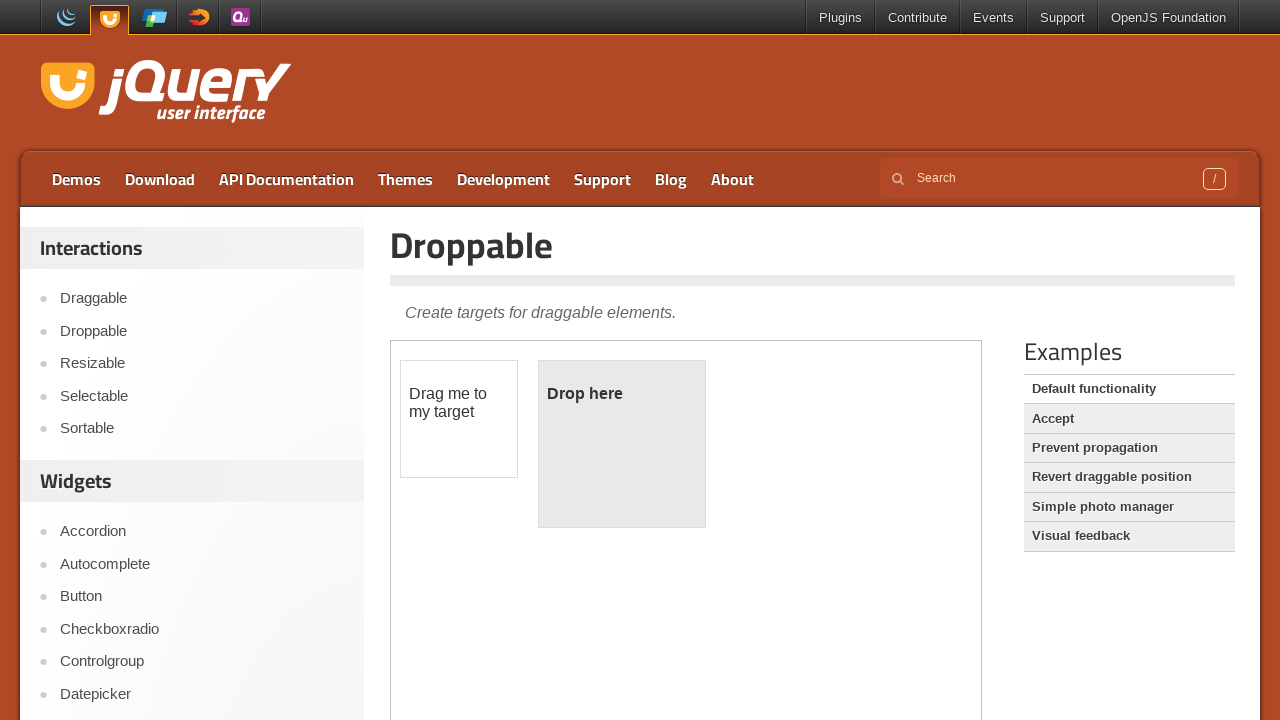

Located the demo iframe
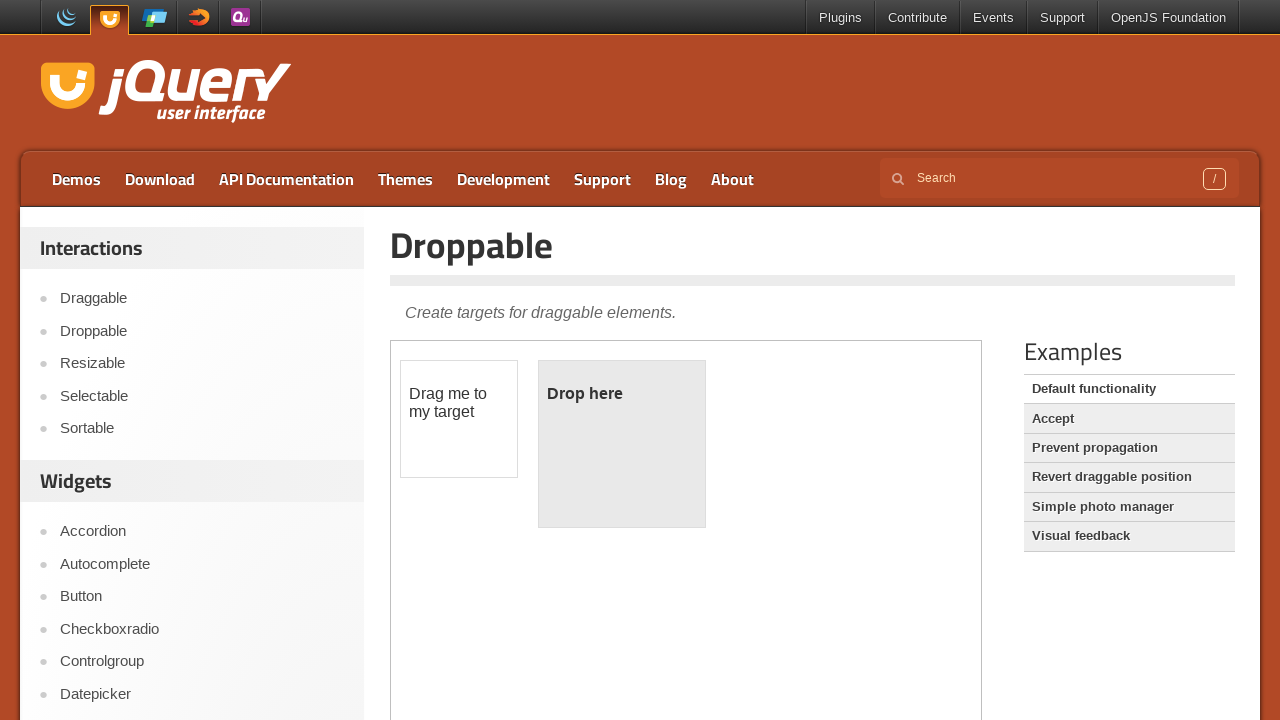

Located draggable source element in iframe
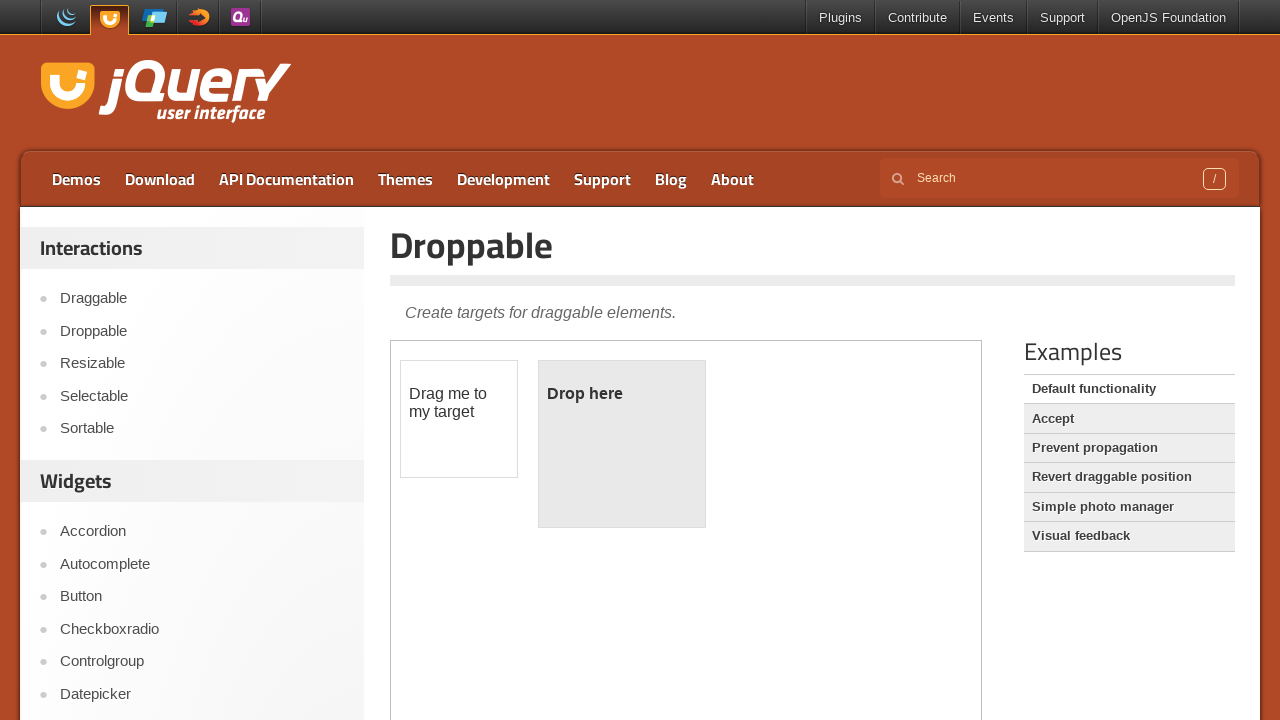

Located droppable target zone in iframe
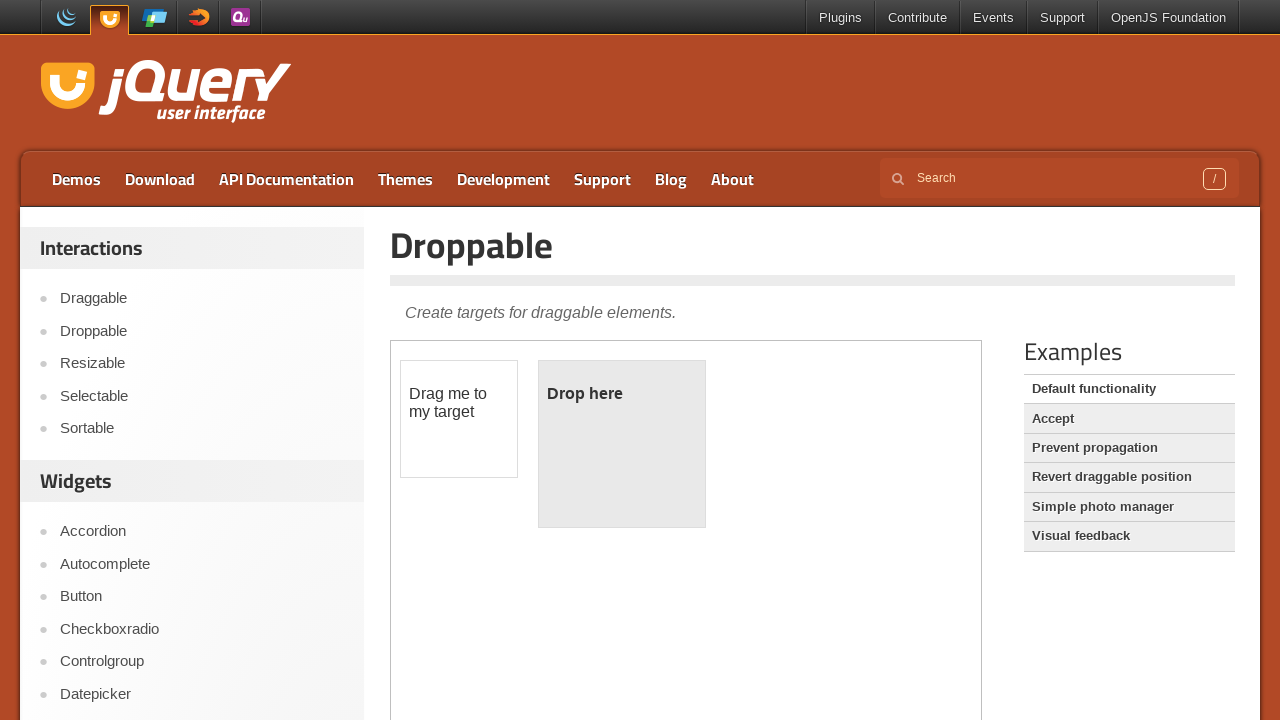

Dragged source element to target drop zone at (622, 444)
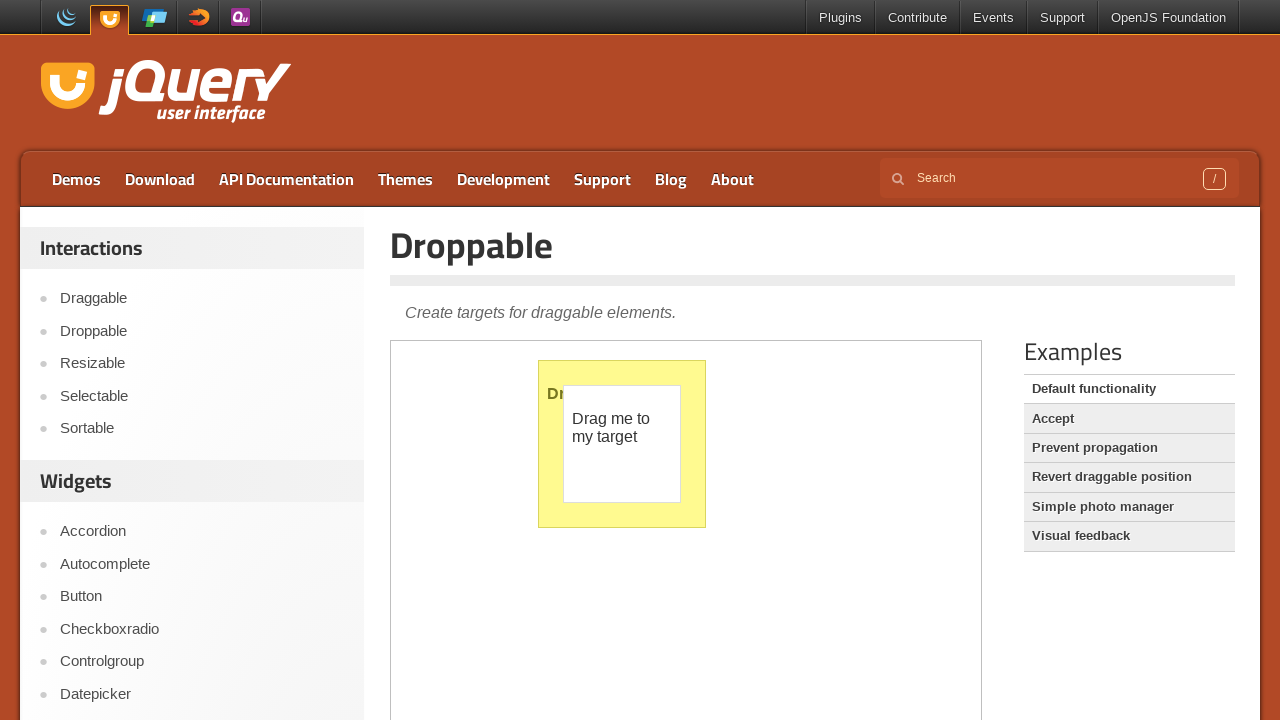

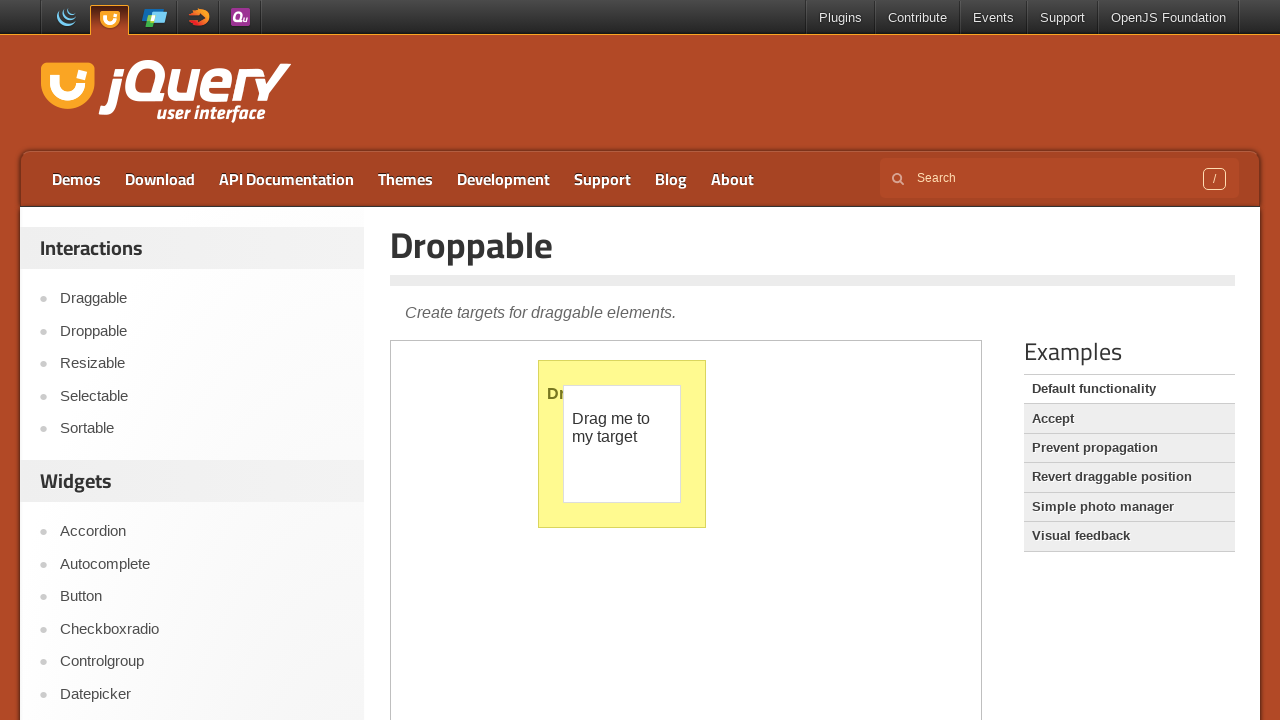